Tests opening a new browser tab/window by clicking a link and switching to the newly opened window to verify its title.

Starting URL: https://the-internet.herokuapp.com/windows

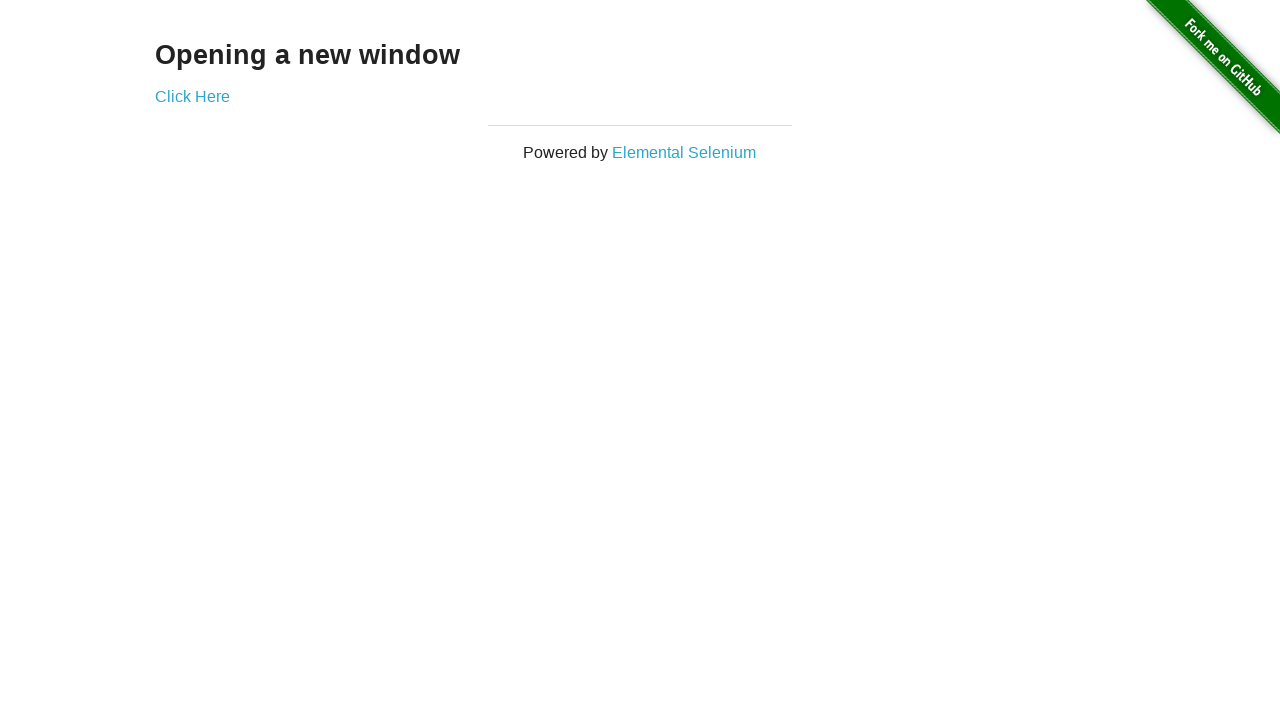

Clicked 'Click Here' link to open new window at (192, 96) on text=Click Here
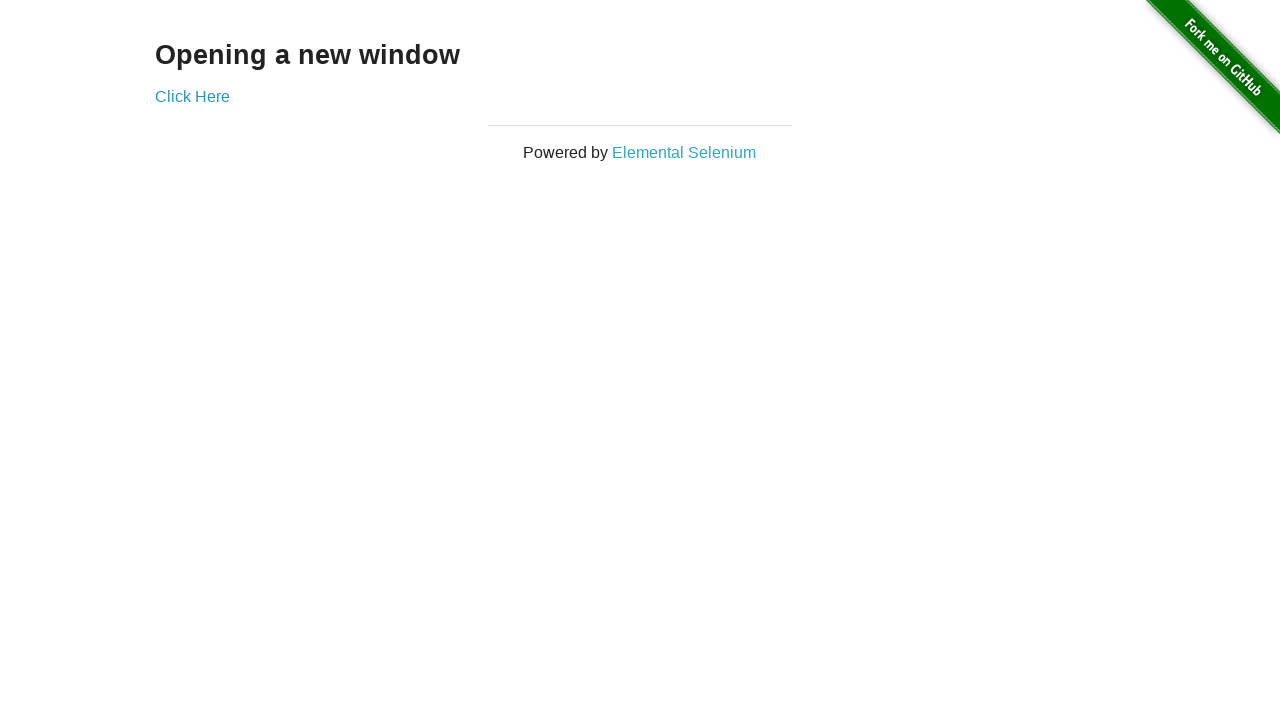

Captured reference to newly opened page
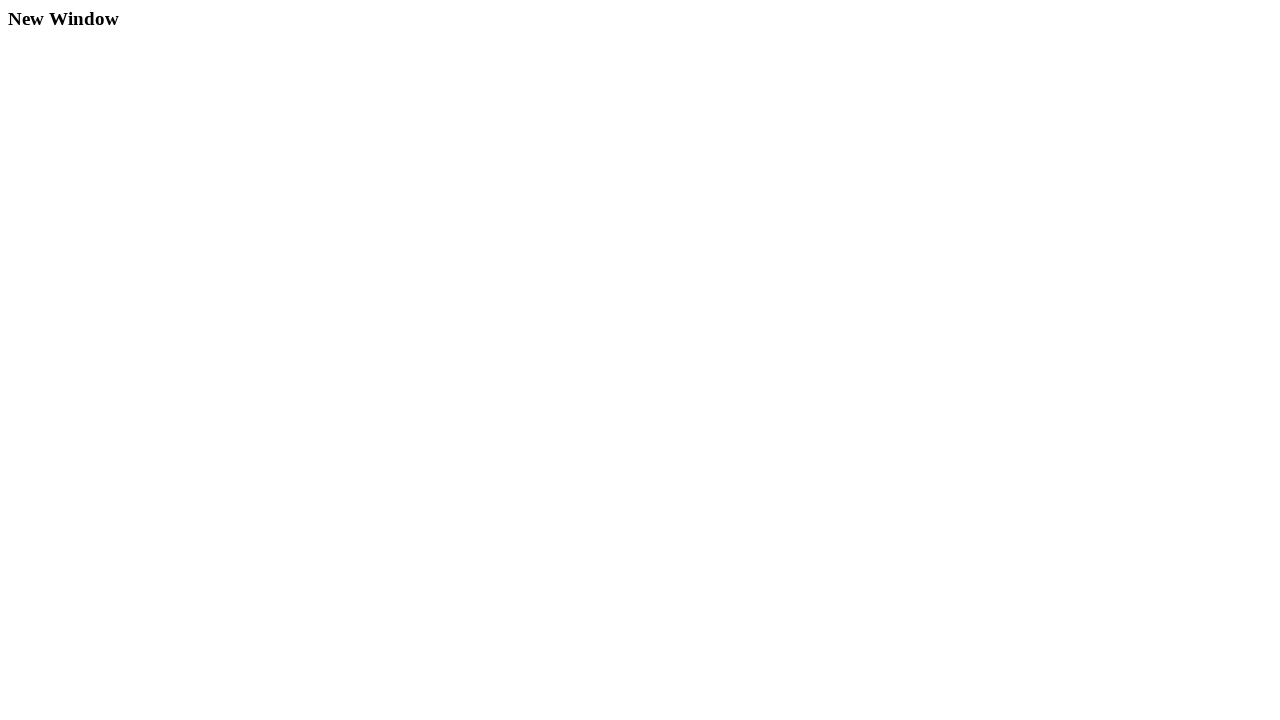

New page finished loading
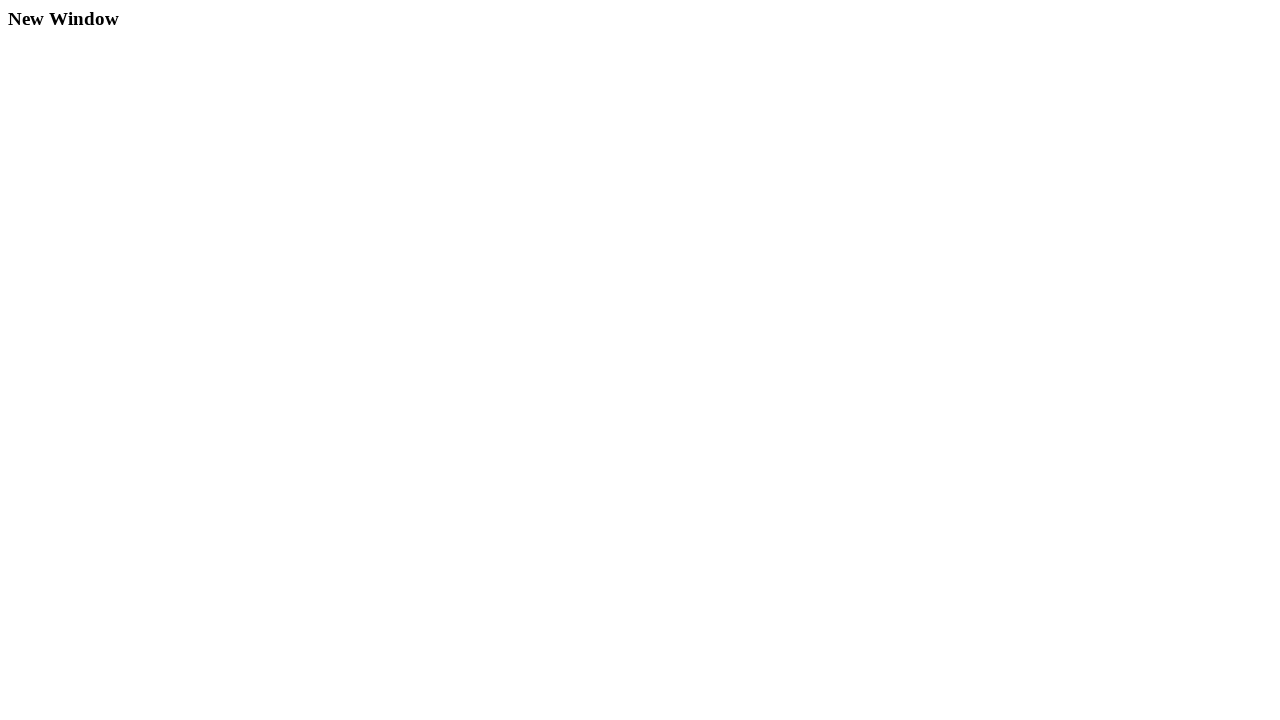

Verified new window title is 'New Window'
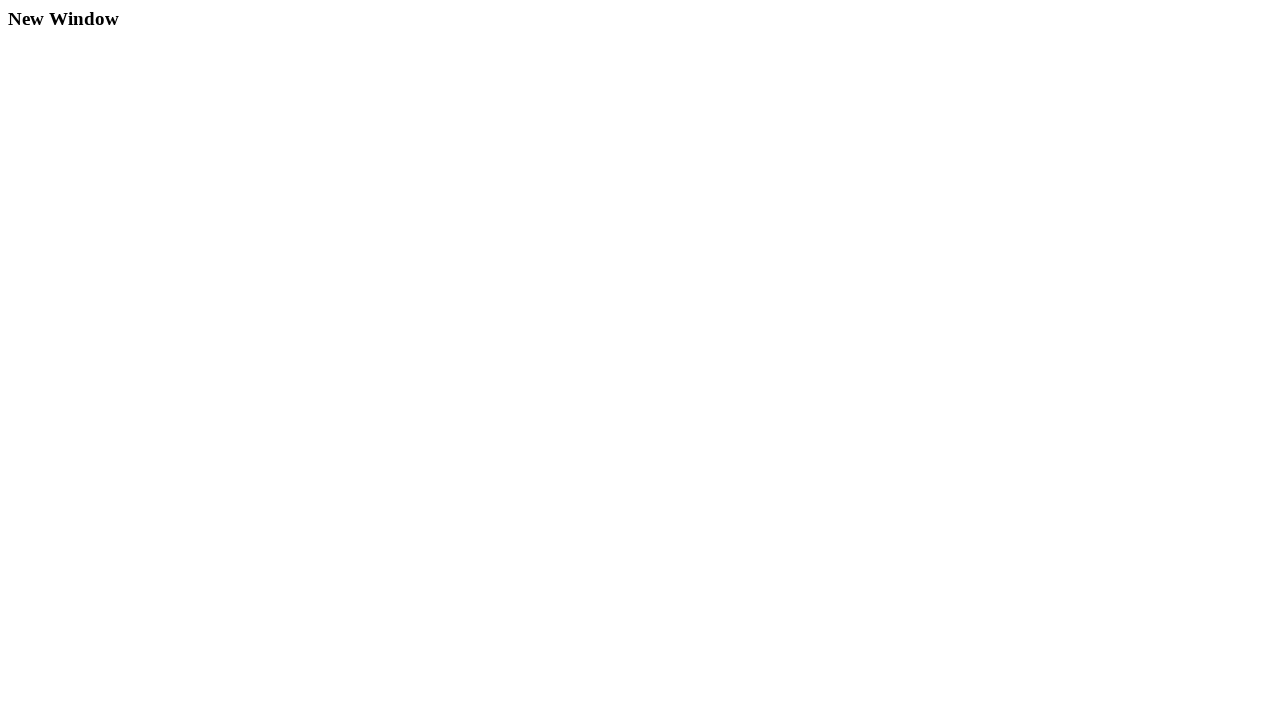

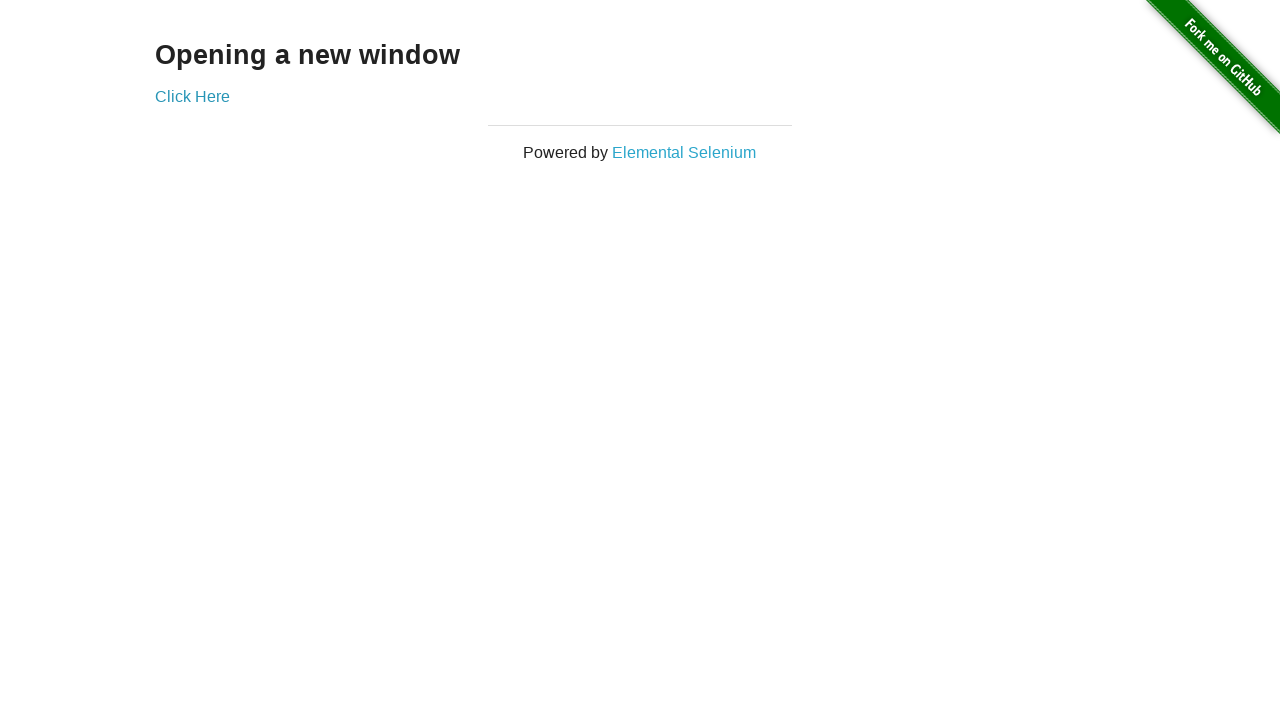